Tests the sortable grid functionality by switching to grid view and dragging elements to reverse their order from One-Nine to Nine-One

Starting URL: https://demoqa.com/sortable

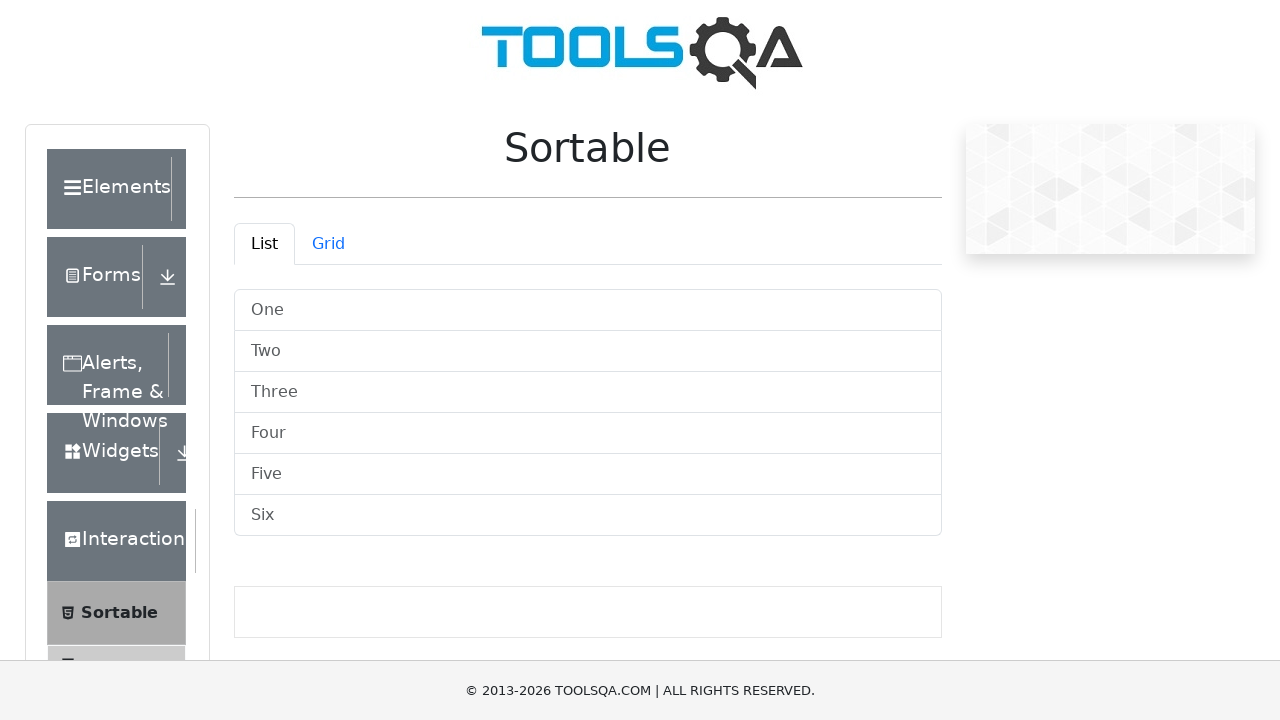

Page loaded and list view container is visible
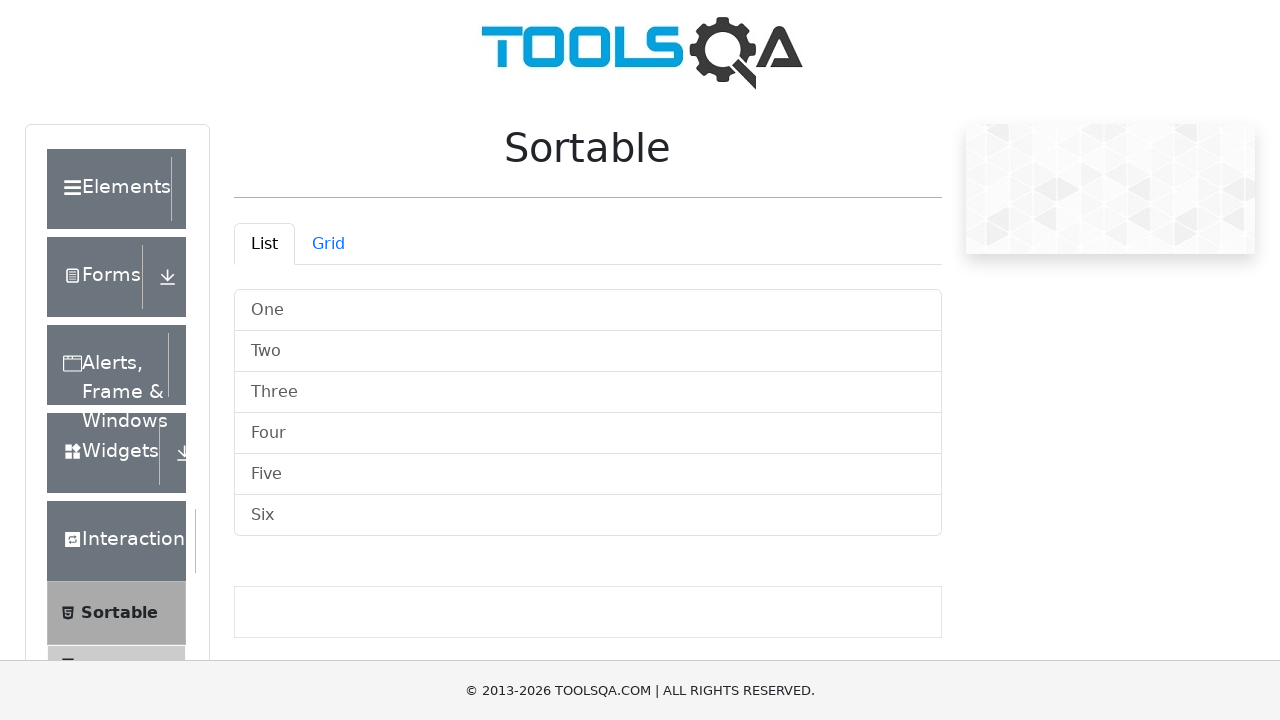

Clicked Grid tab to switch to grid view at (328, 244) on #demo-tab-grid
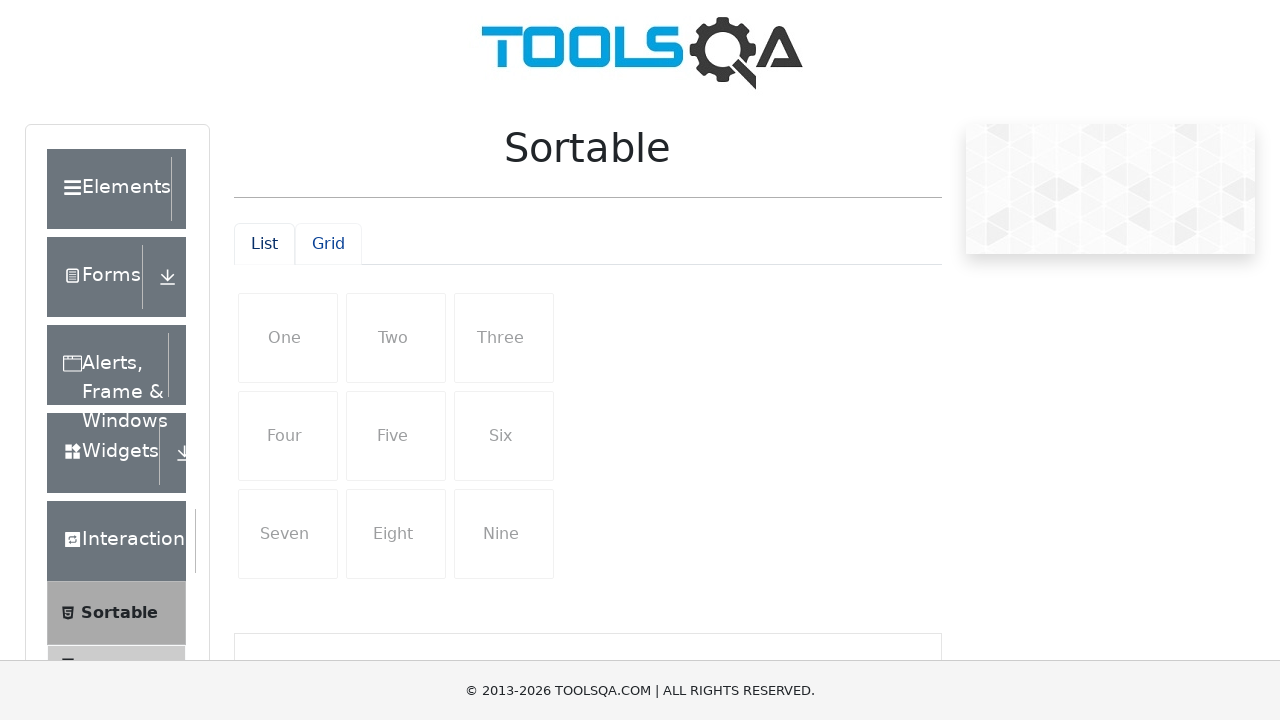

Grid view loaded with sortable items visible
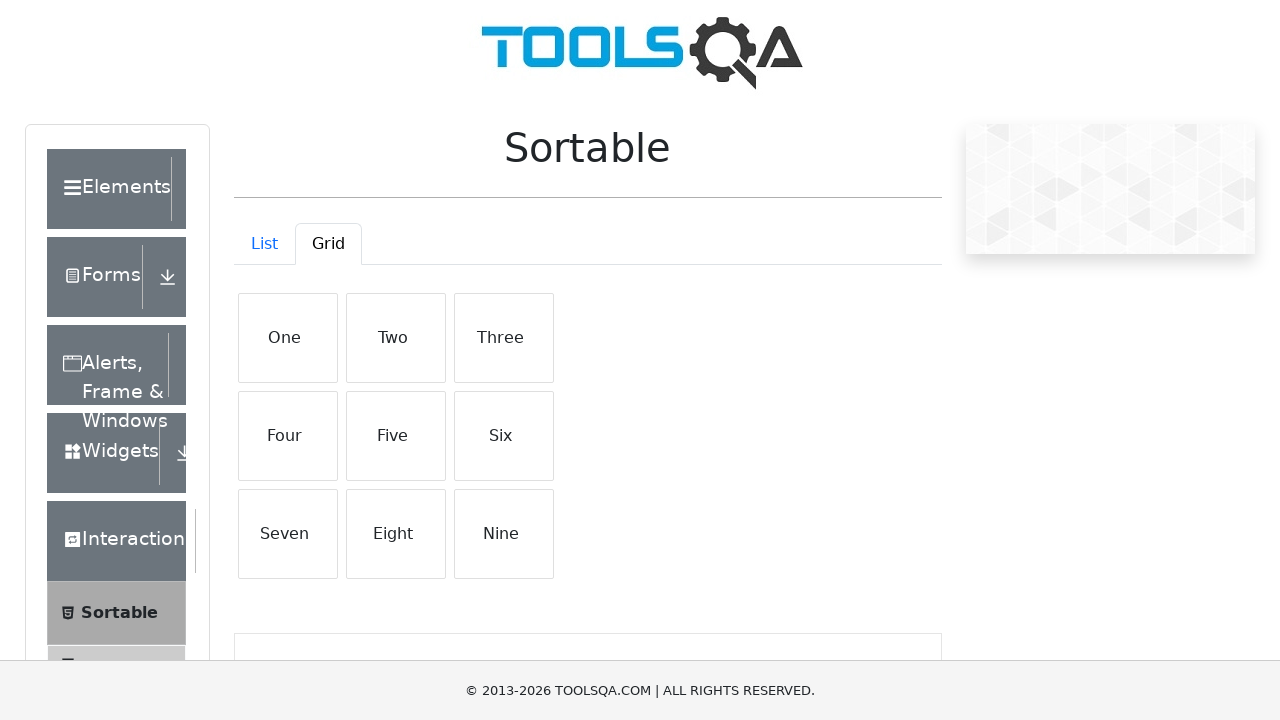

Dragged Nine item to One position at (288, 338)
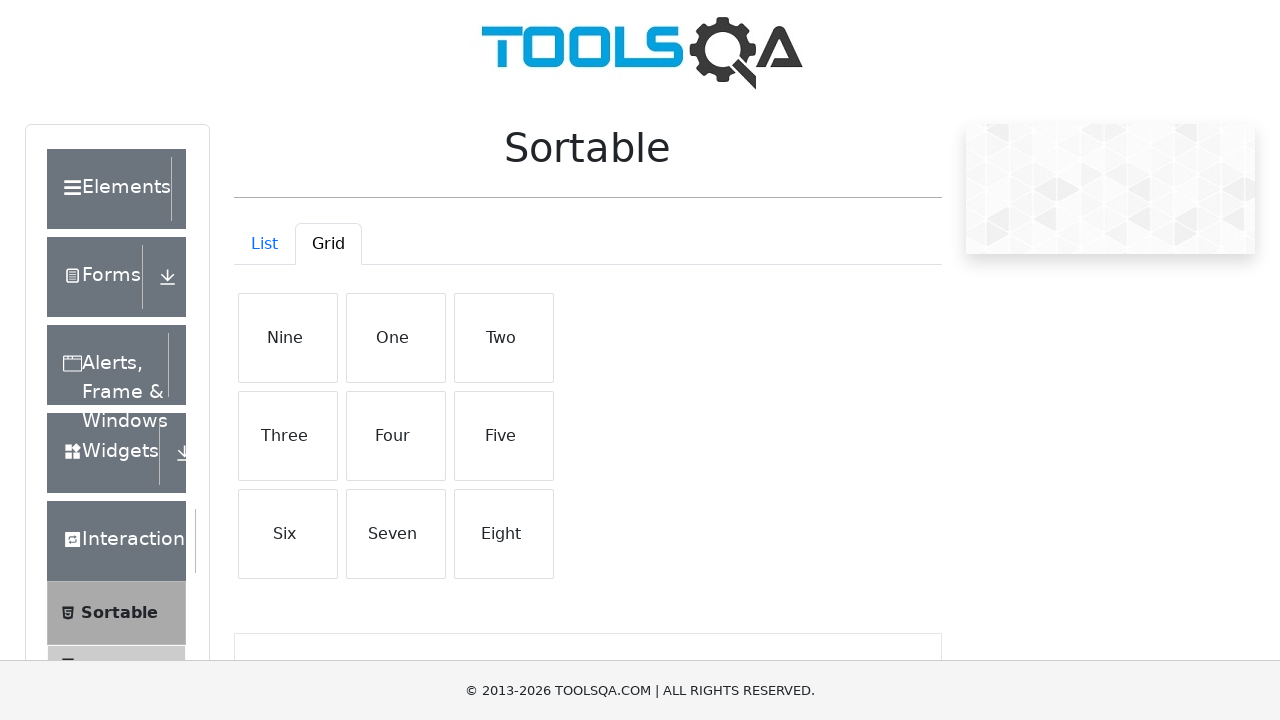

Dragged Eight item to One position at (396, 338)
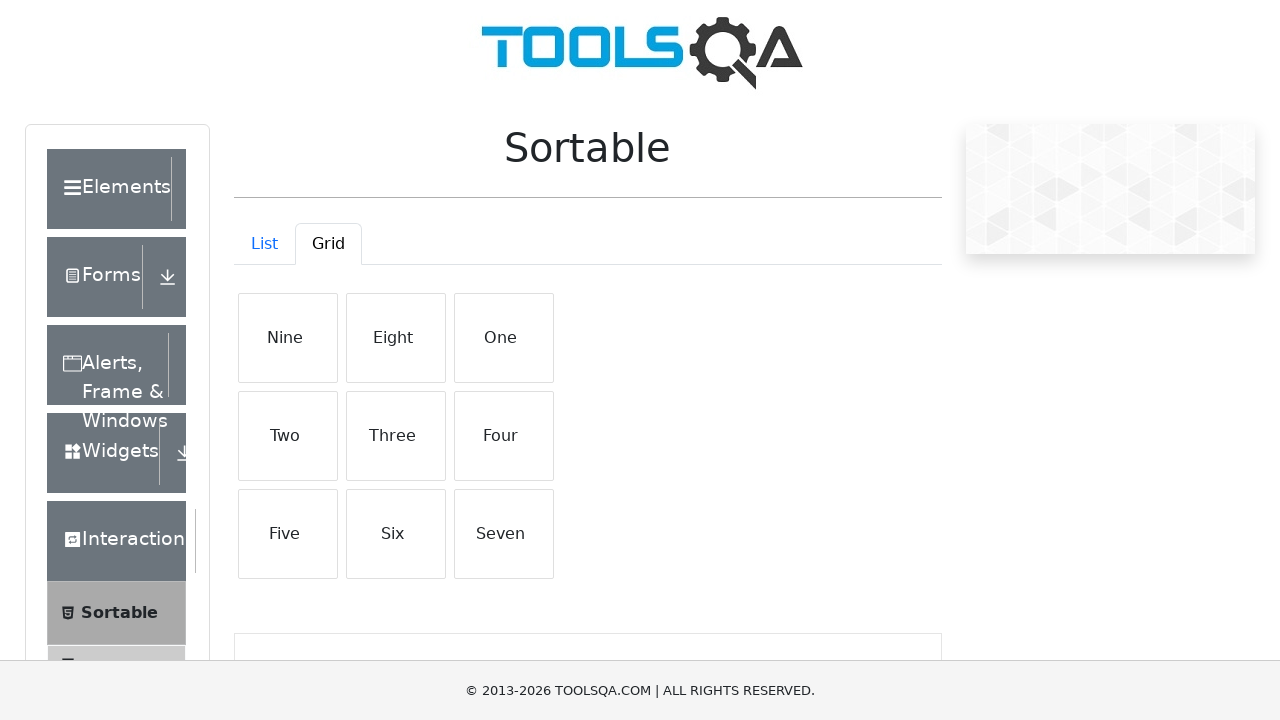

Dragged Seven item to One position at (504, 338)
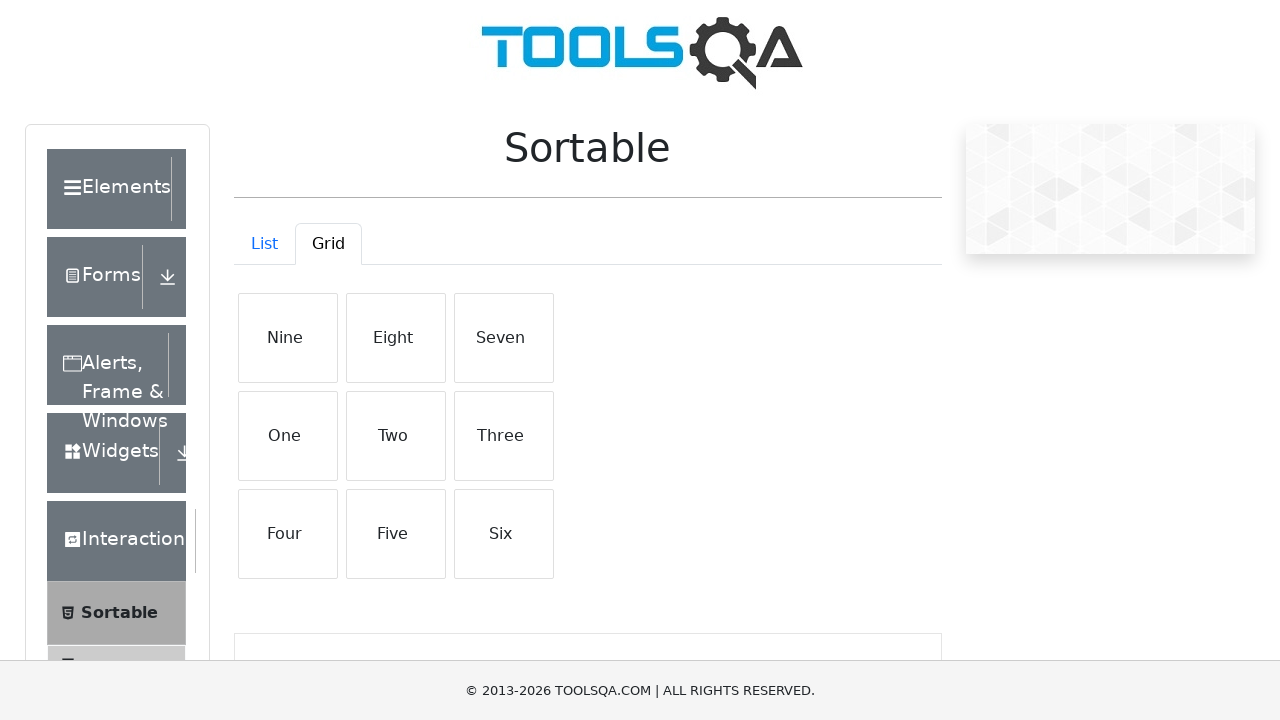

Dragged Six item to One position at (288, 436)
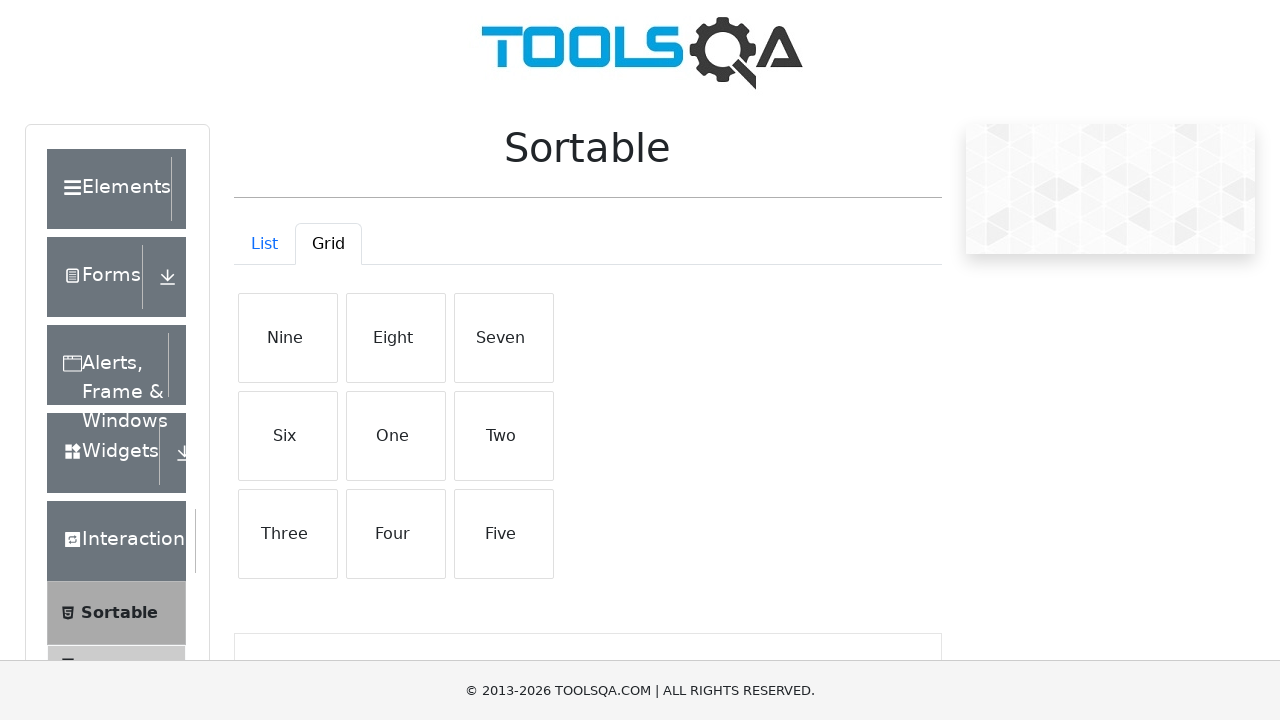

Dragged Five item to One position at (396, 436)
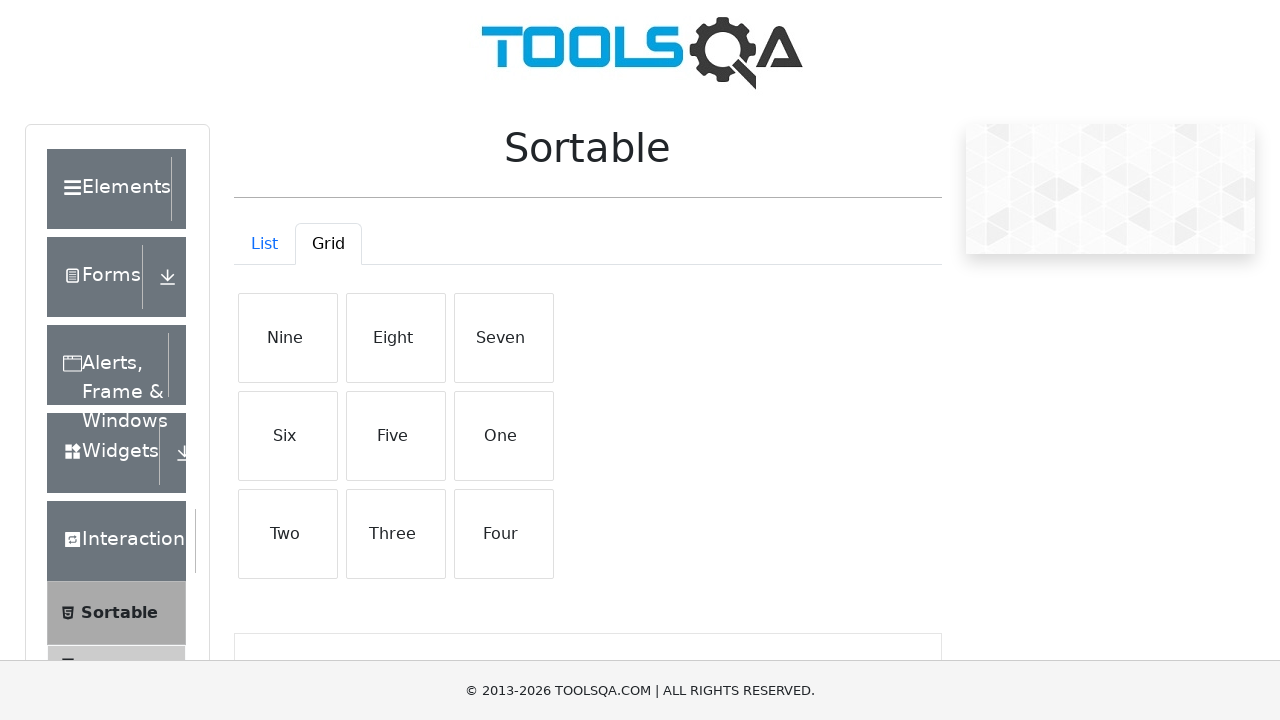

Dragged Four item to One position at (504, 436)
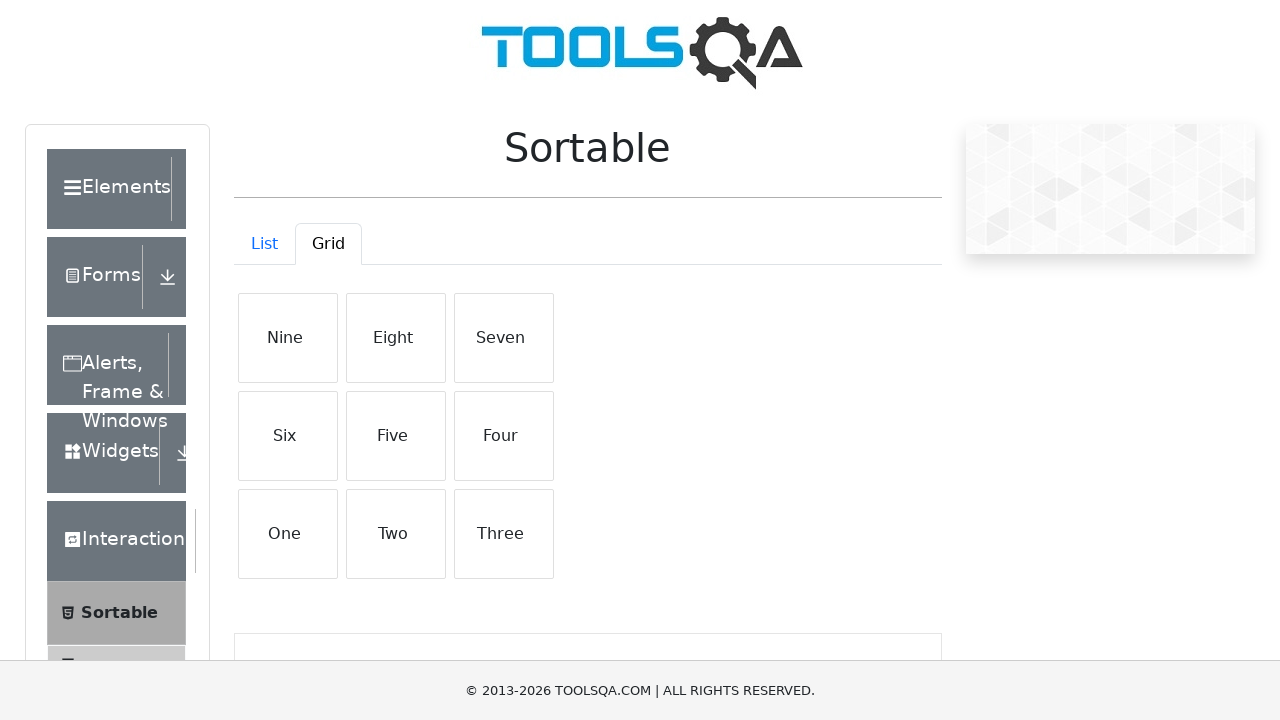

Dragged Three item to One position at (288, 534)
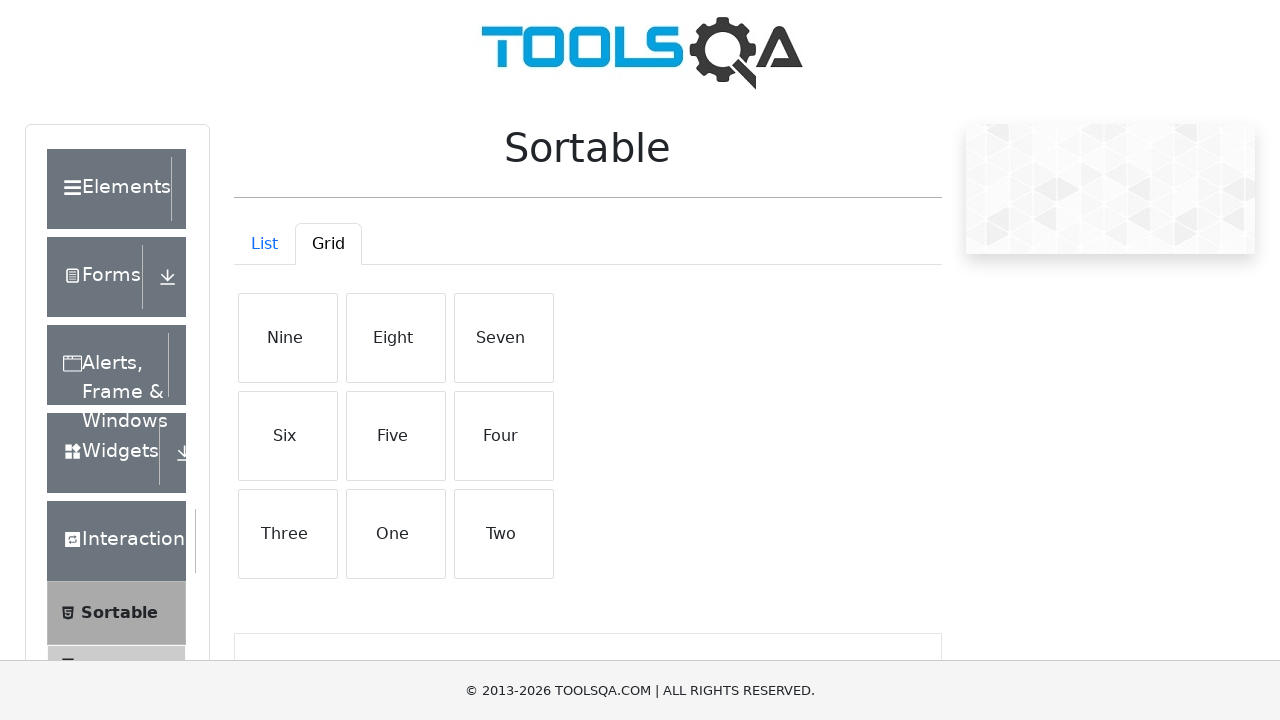

Dragged Two item to One position - grid now sorted in reverse order from Nine to One at (396, 534)
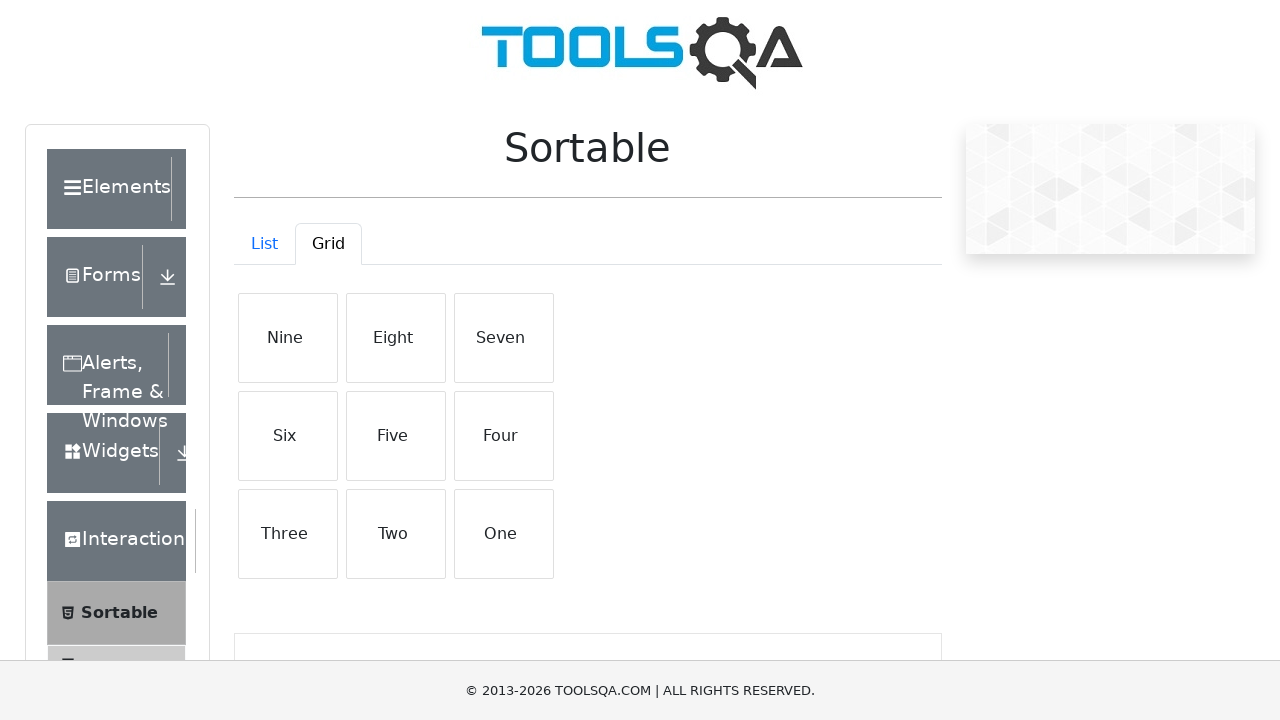

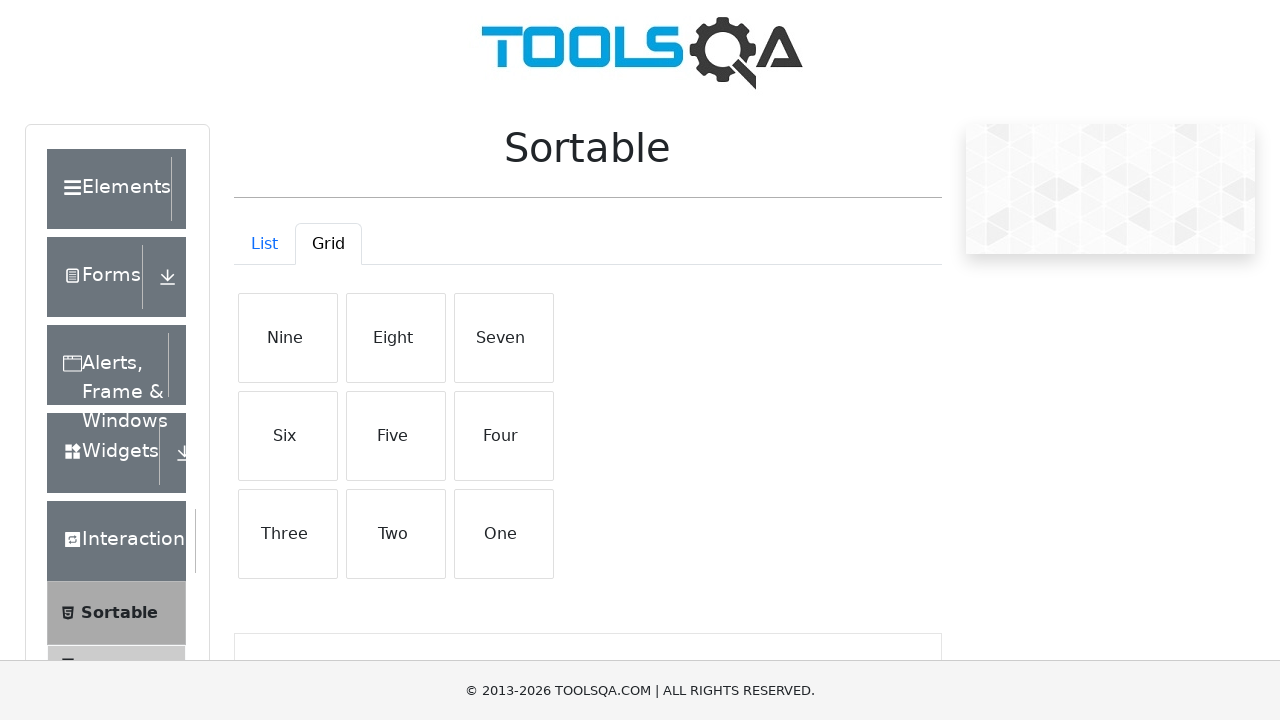